Tests various mouse interactions including hover, right-click, double-click, and link navigation on an automation practice page

Starting URL: https://rahulshettyacademy.com/AutomationPractice/

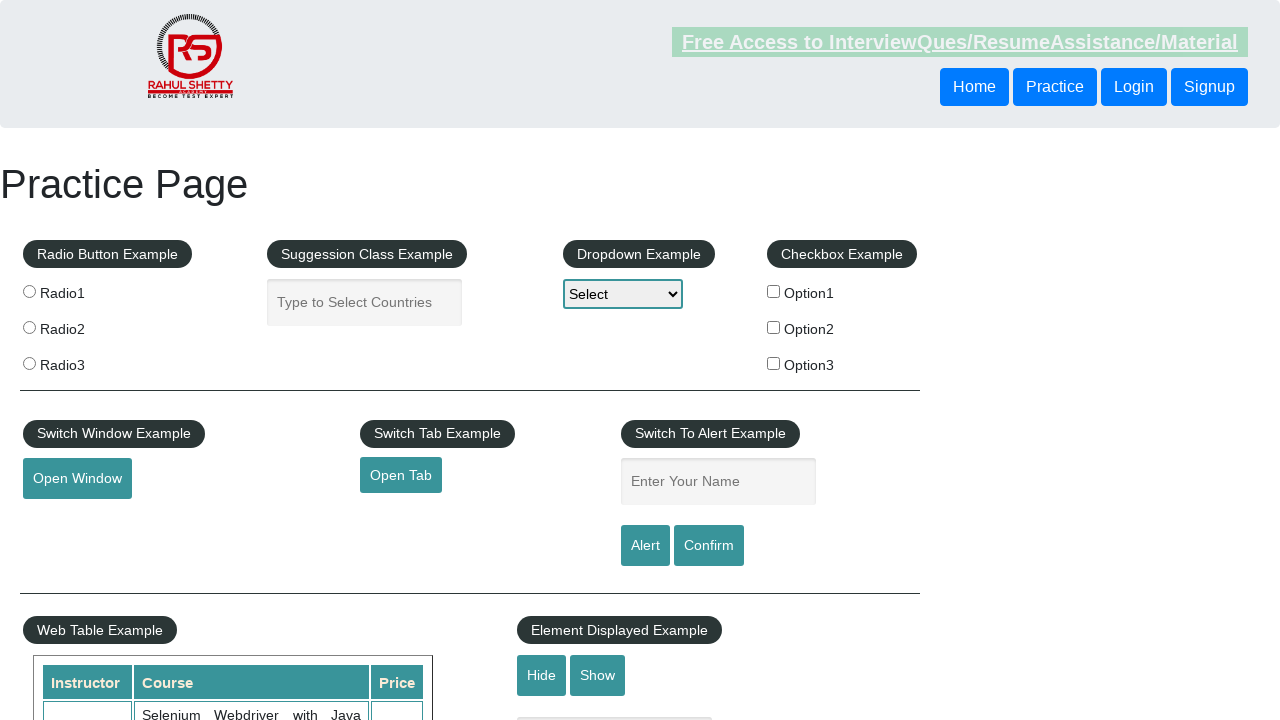

Navigated to automation practice page
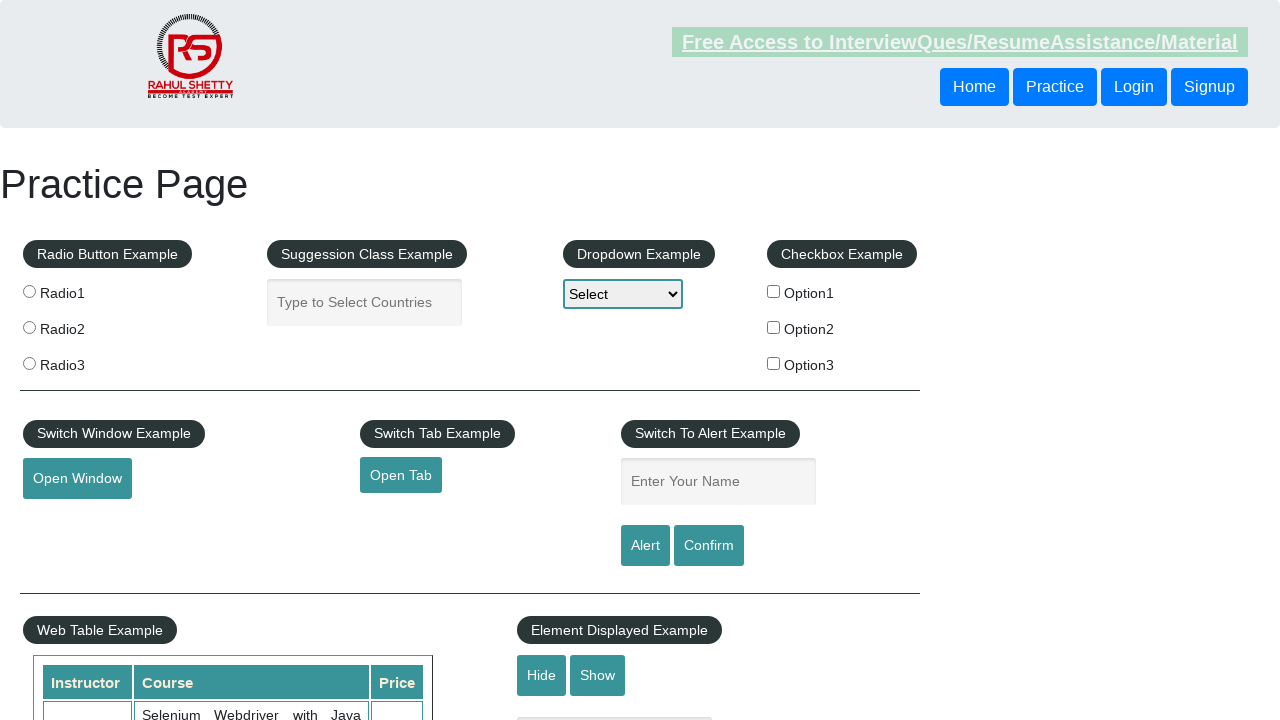

Hovered over mouse hover element at (83, 361) on #mousehover
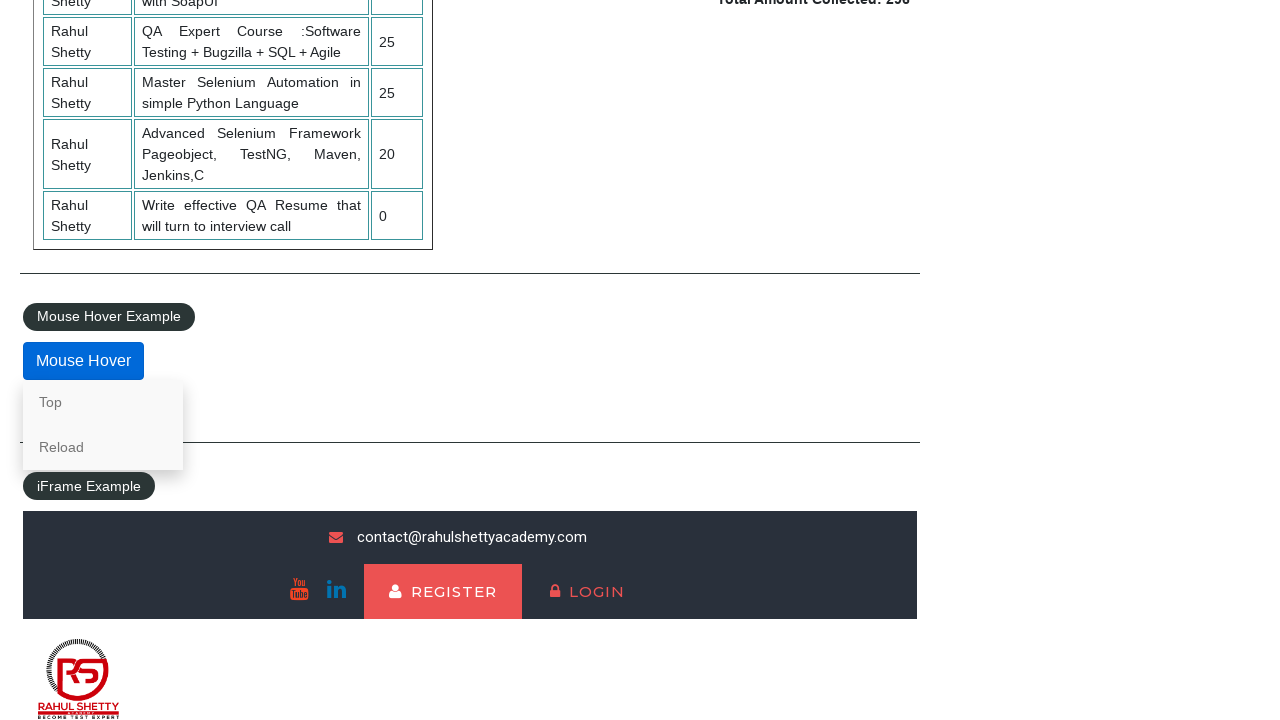

Right-clicked on 'Top' link at (103, 402) on text=Top
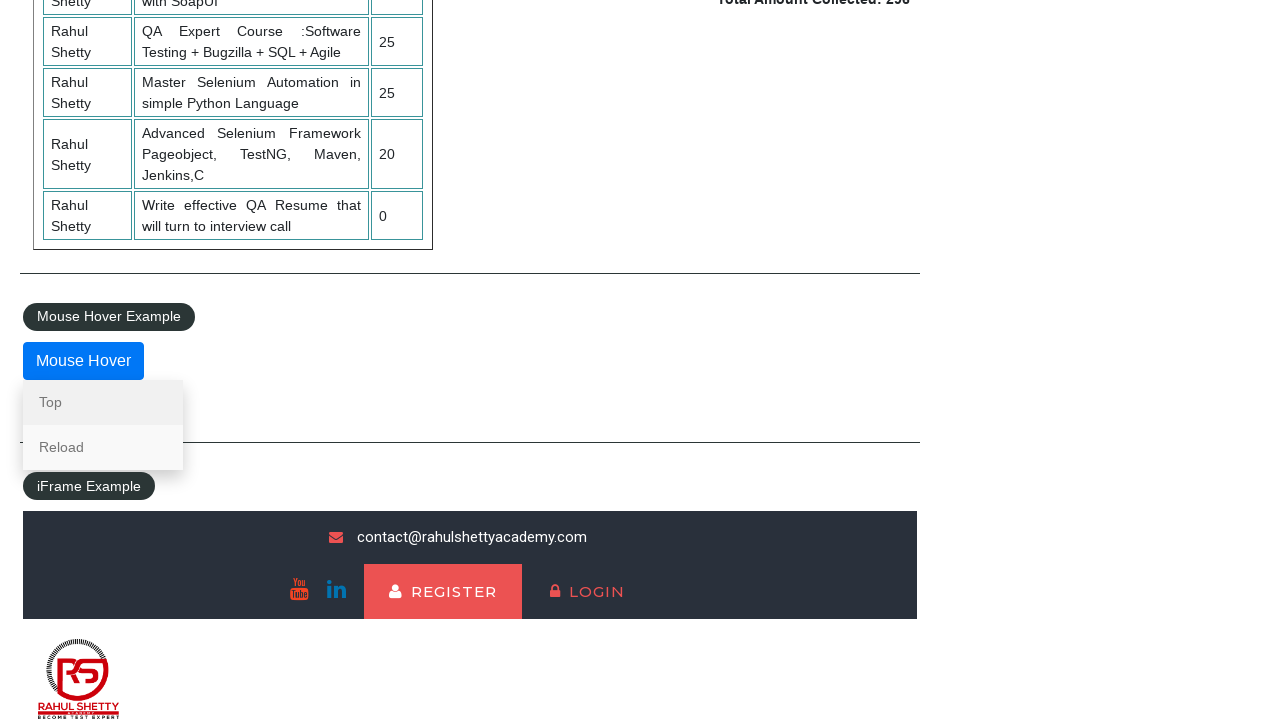

Clicked on 'Reload' link at (103, 447) on text=Reload
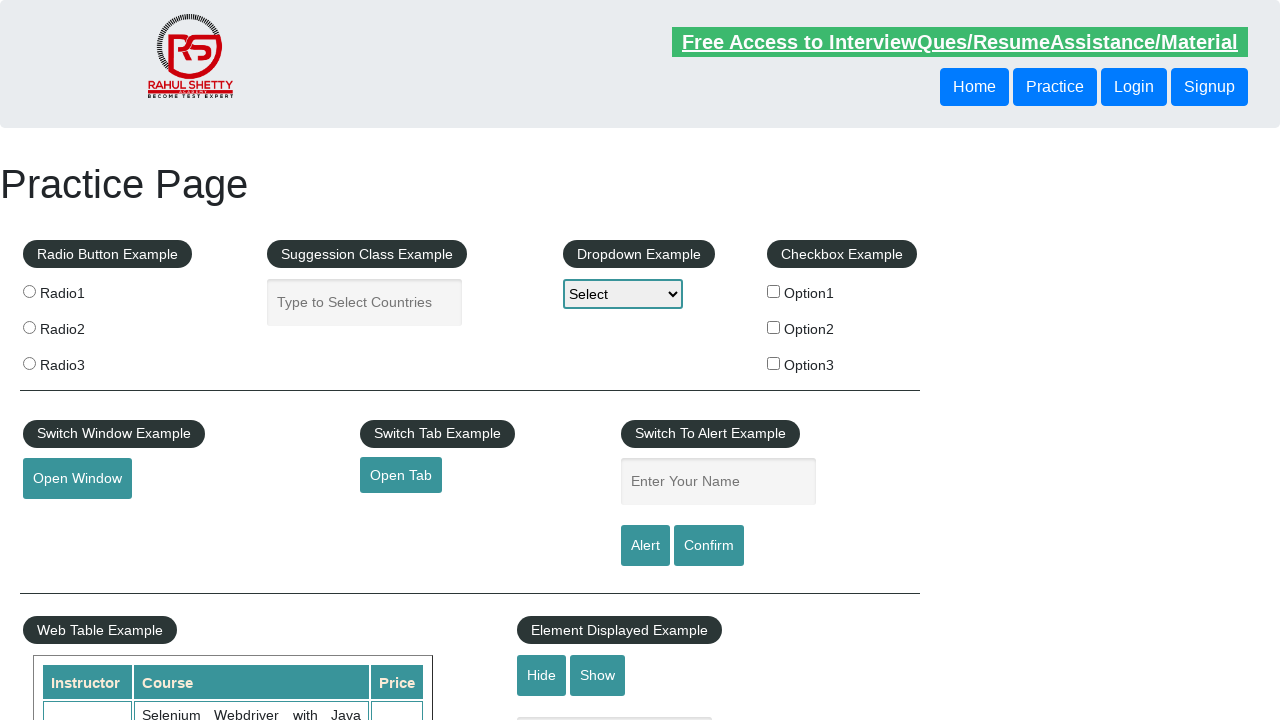

Double-clicked on checkbox option 1 at (774, 291) on #checkBoxOption1
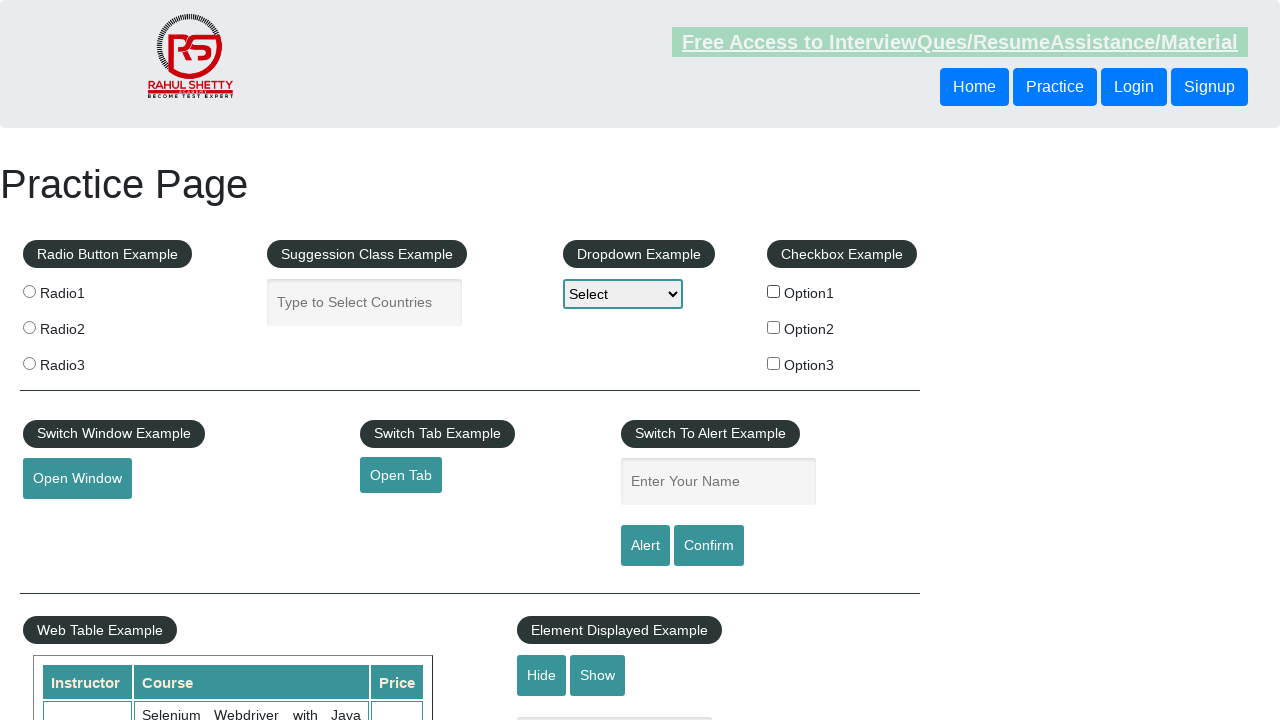

Right-clicked on 'Open Tab' link at (401, 475) on text=Open Tab
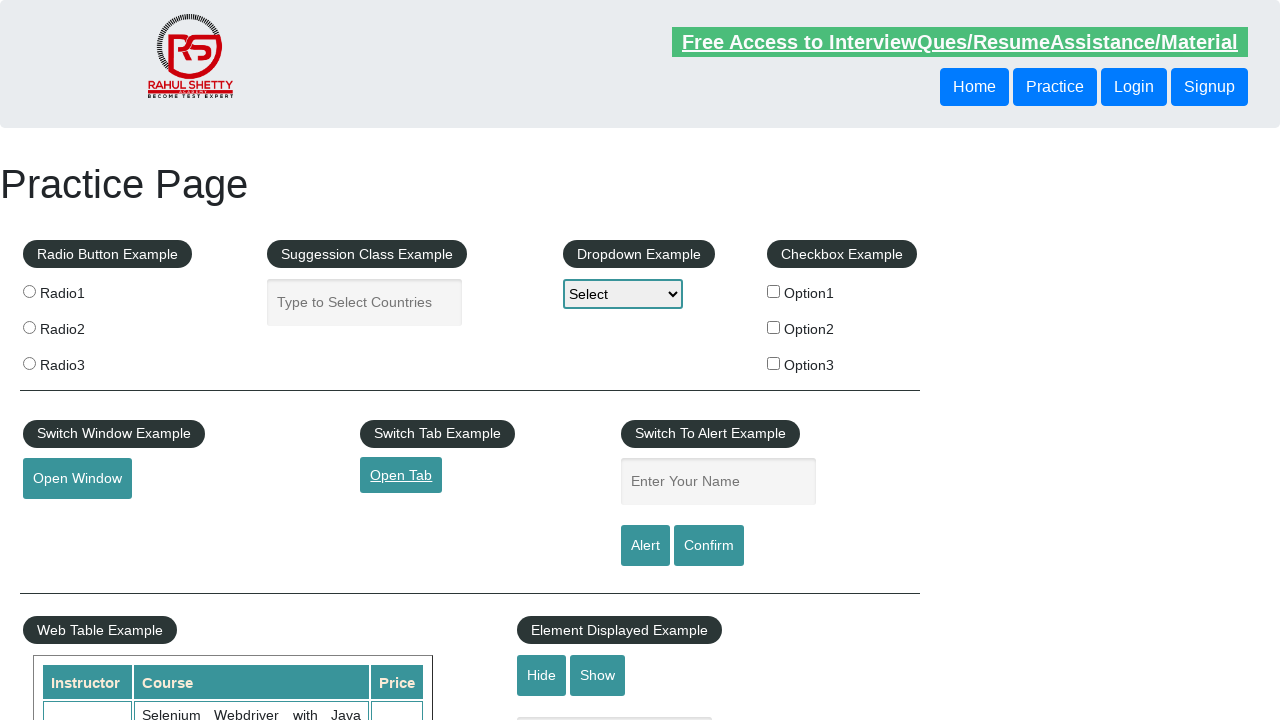

Clicked on 'Open Tab' link at (401, 475) on text=Open Tab
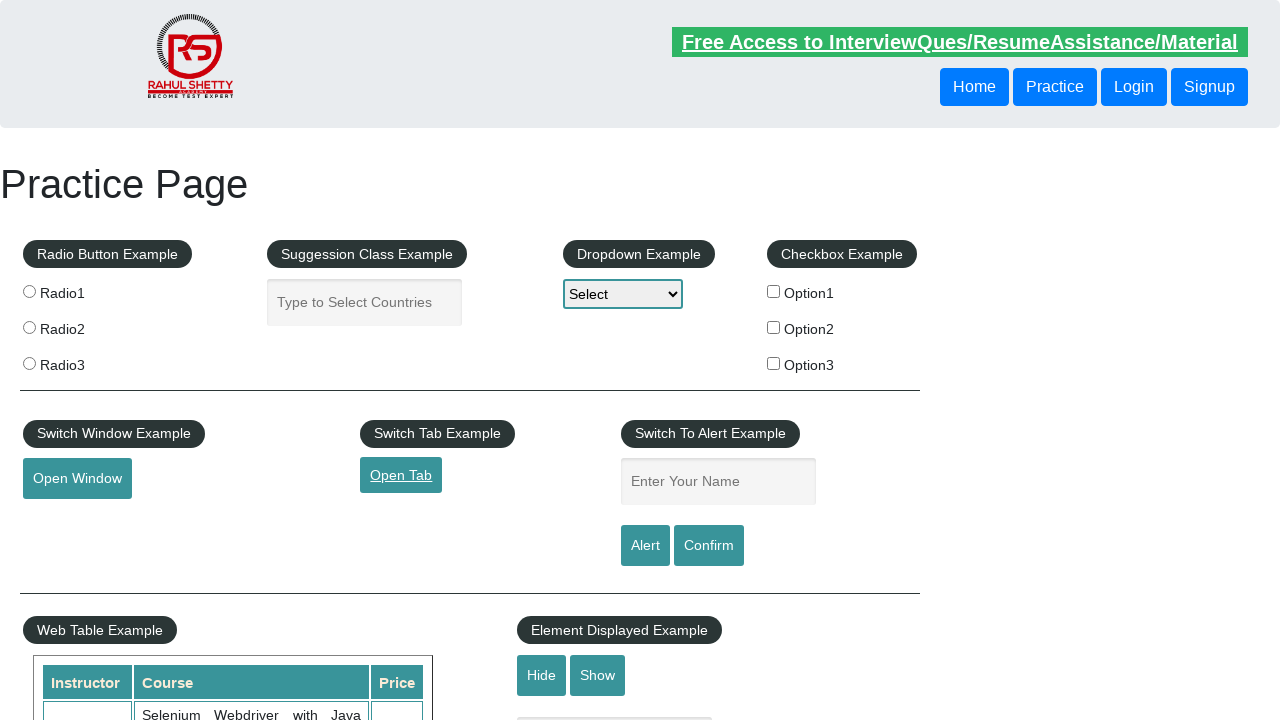

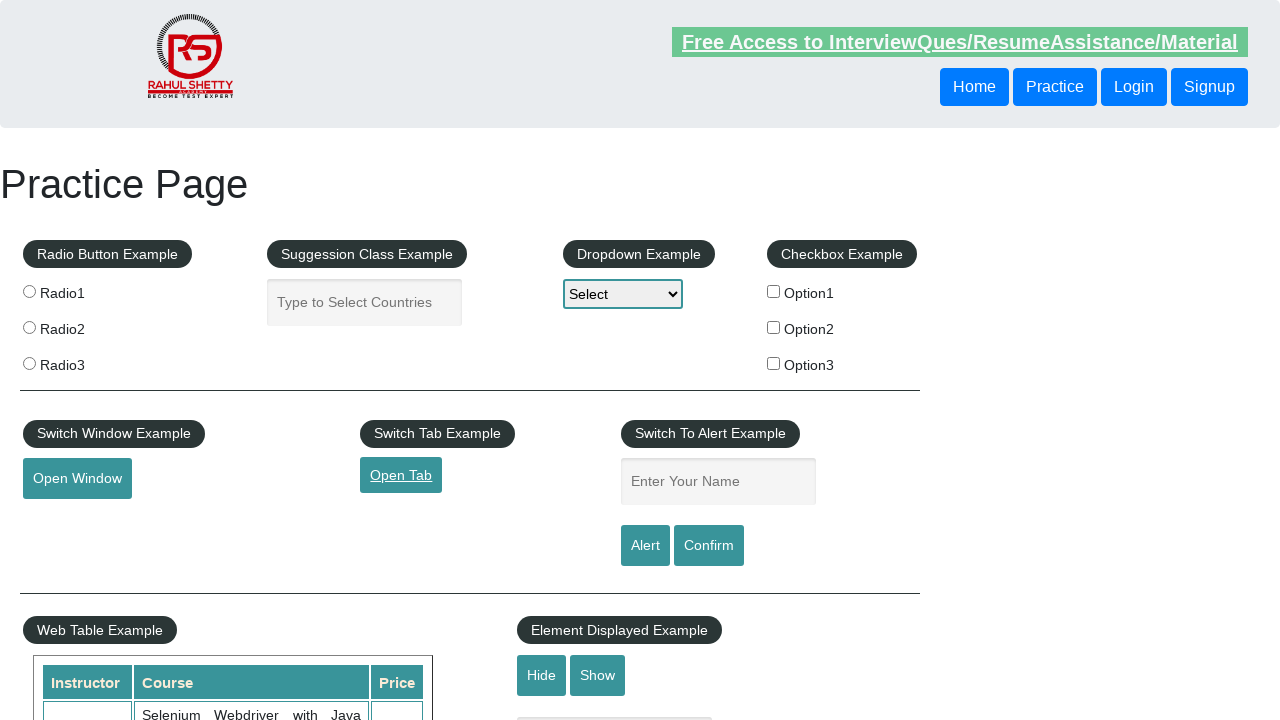